Tests JavaScript alert handling on DemoQA alerts page by clicking buttons that trigger different types of alerts and accepting them

Starting URL: https://demoqa.com/alerts

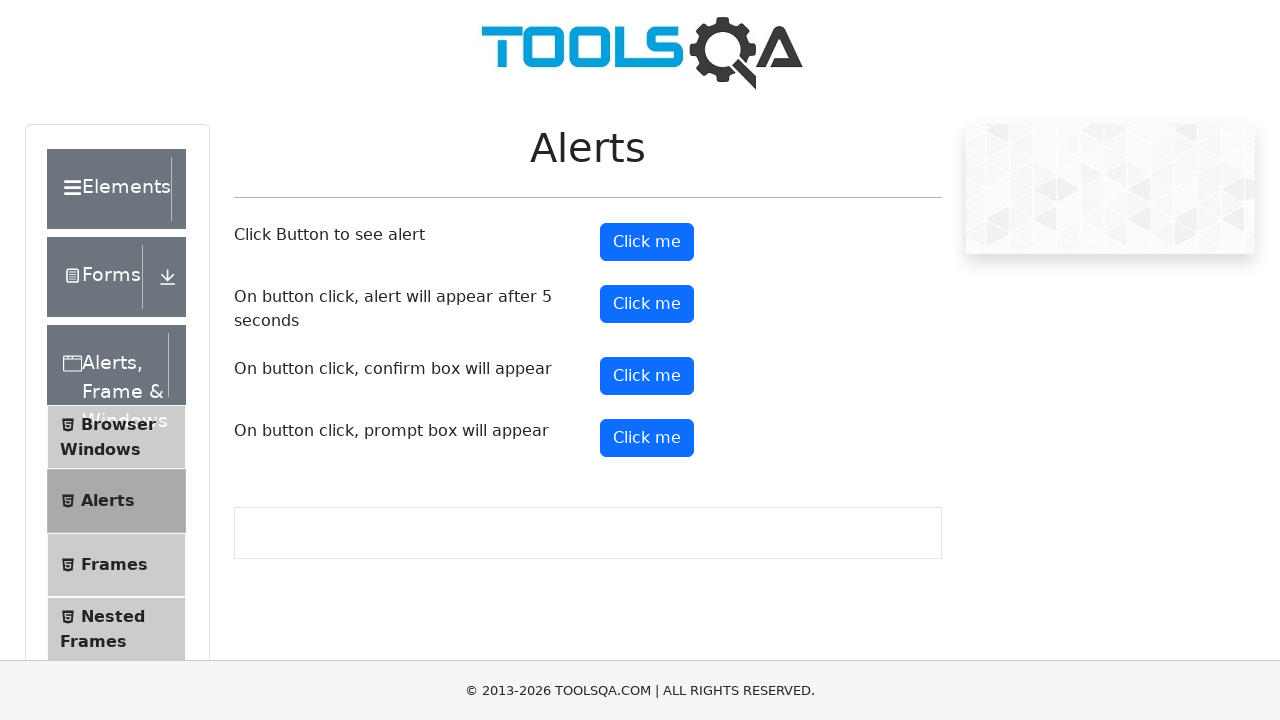

Clicked the alert button to trigger a simple alert at (647, 242) on button#alertButton
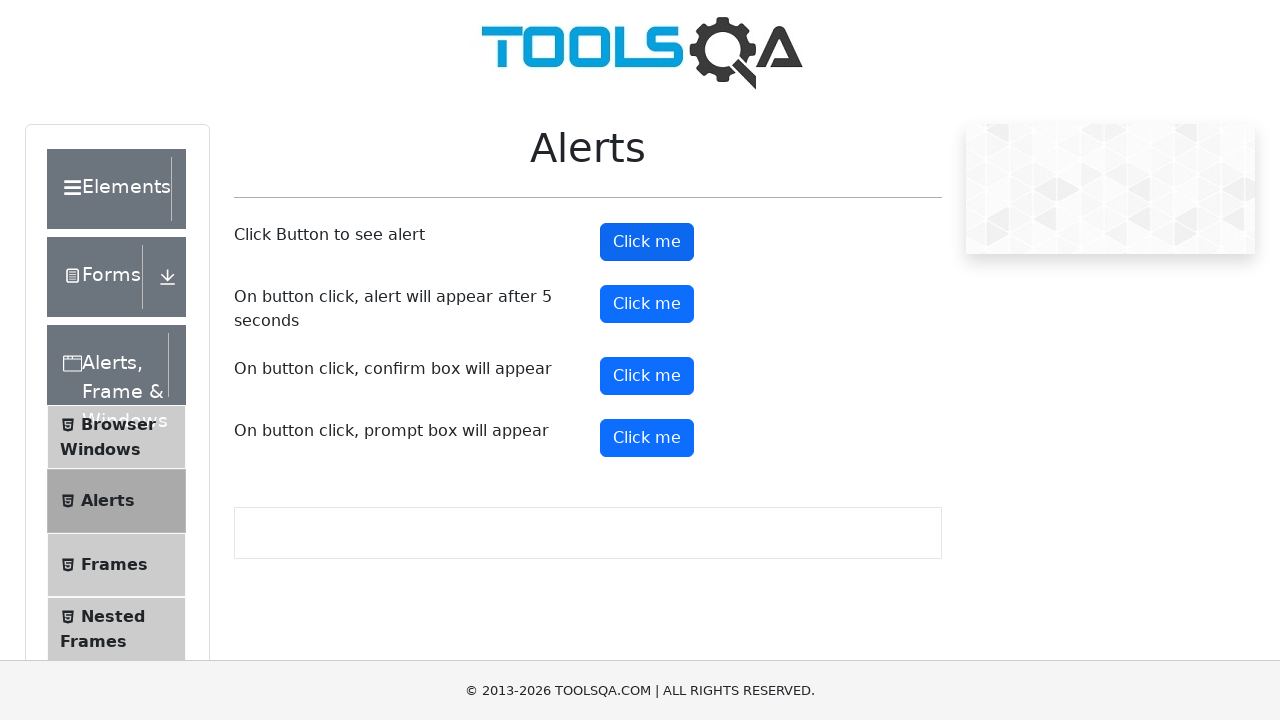

Set up dialog handler to automatically accept alerts
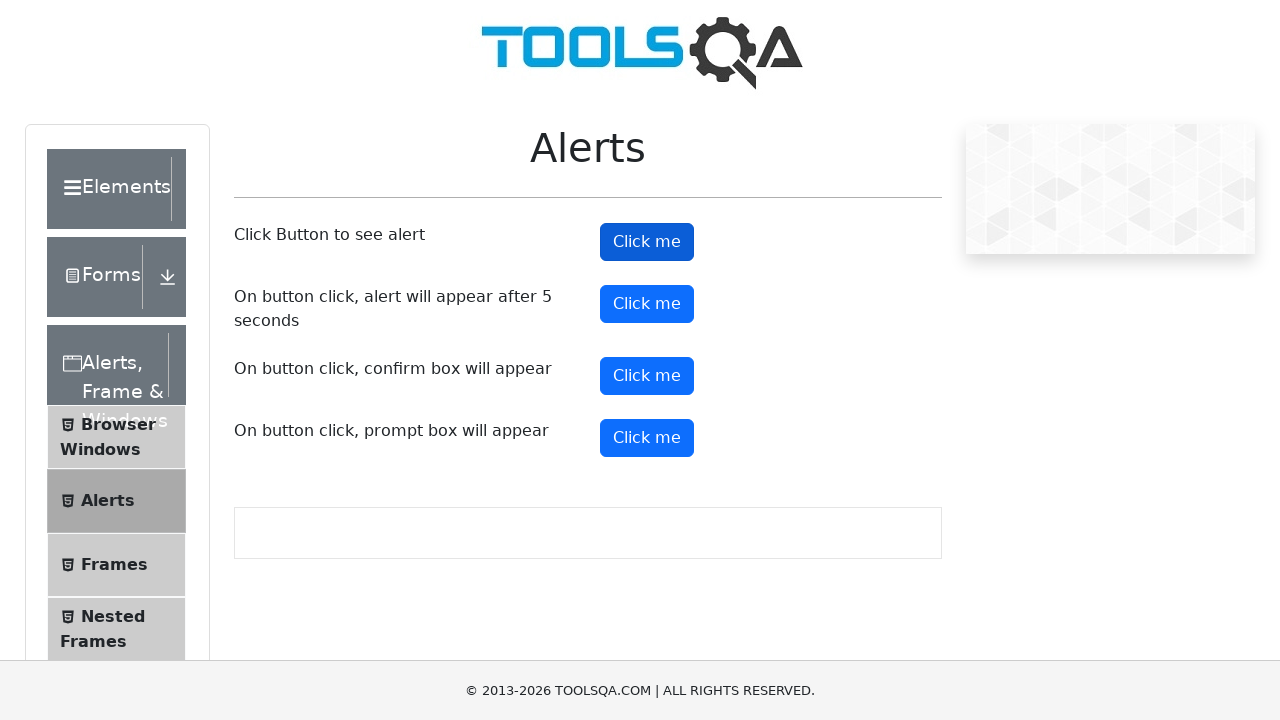

Waited 500ms for alert handling to complete
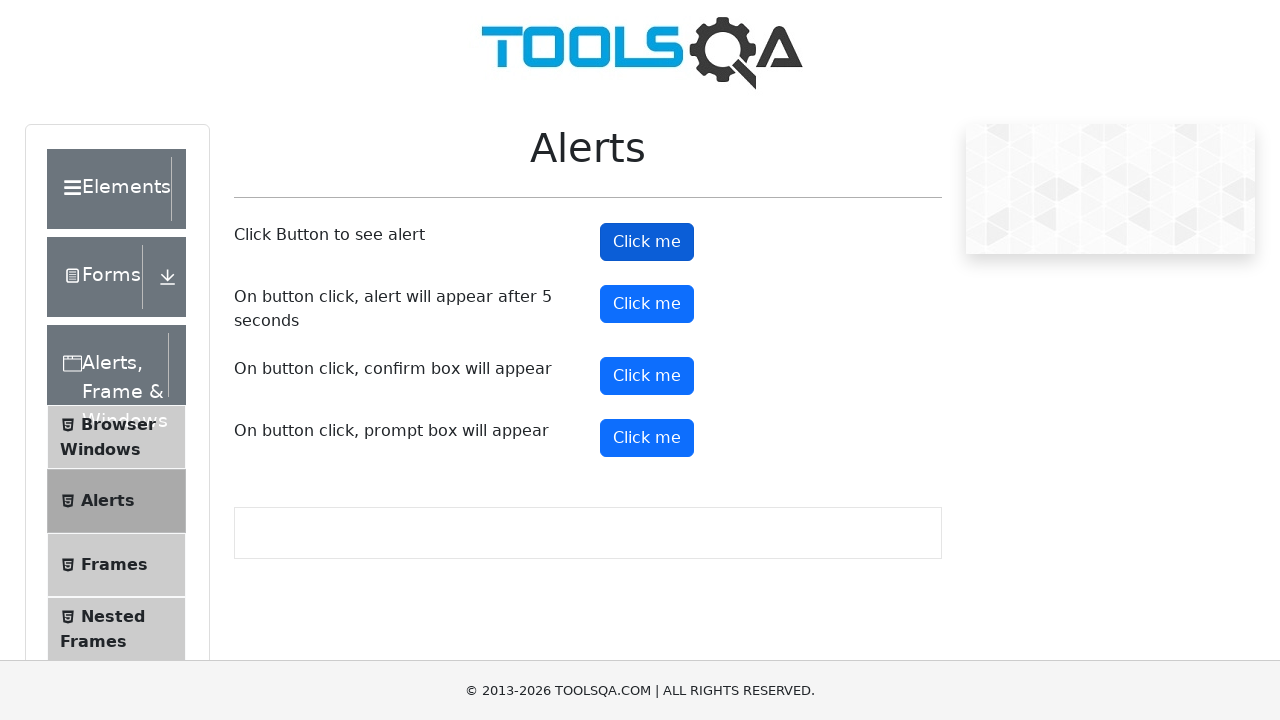

Clicked the timer alert button to trigger a delayed alert at (647, 304) on button#timerAlertButton
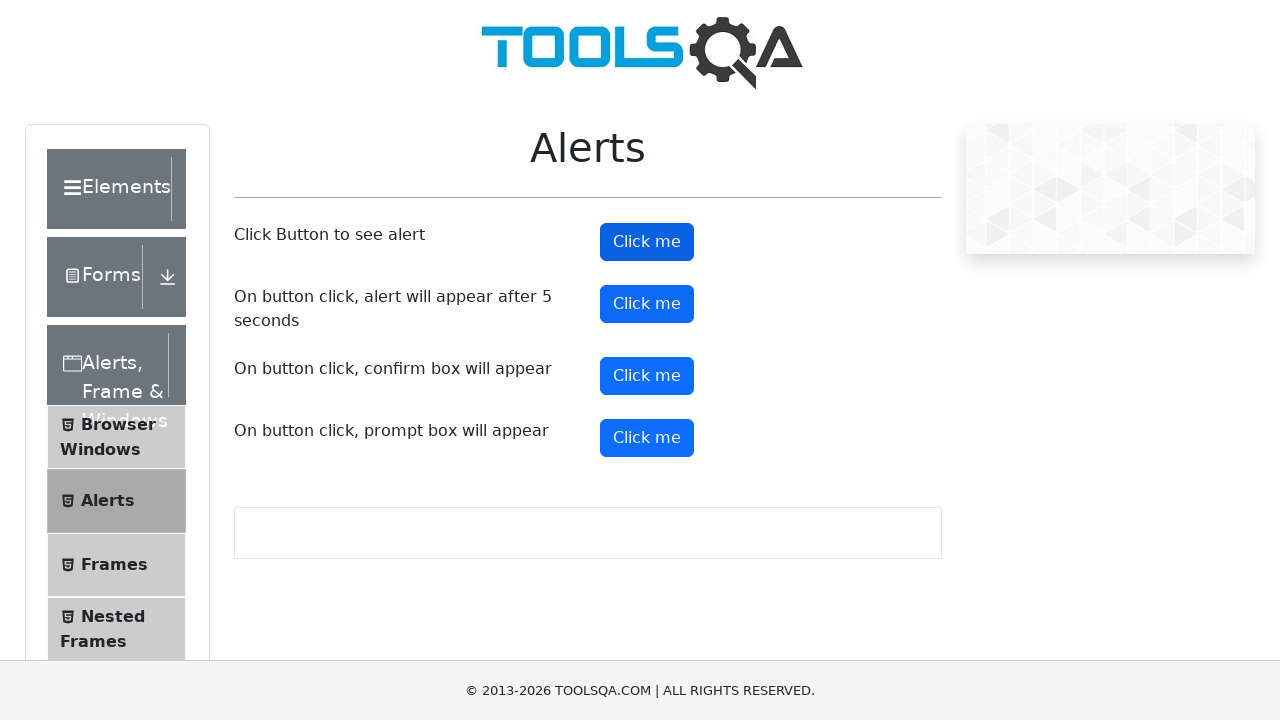

Waited 5500ms for the timed alert to appear and be automatically accepted
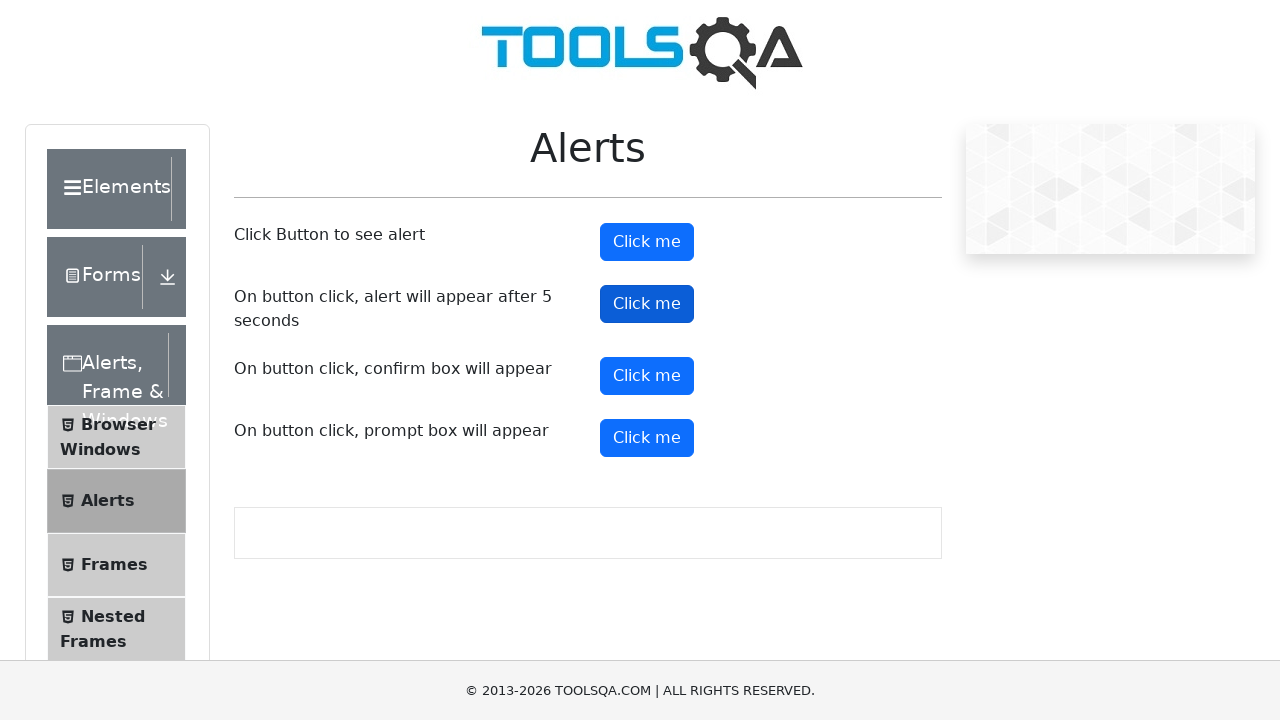

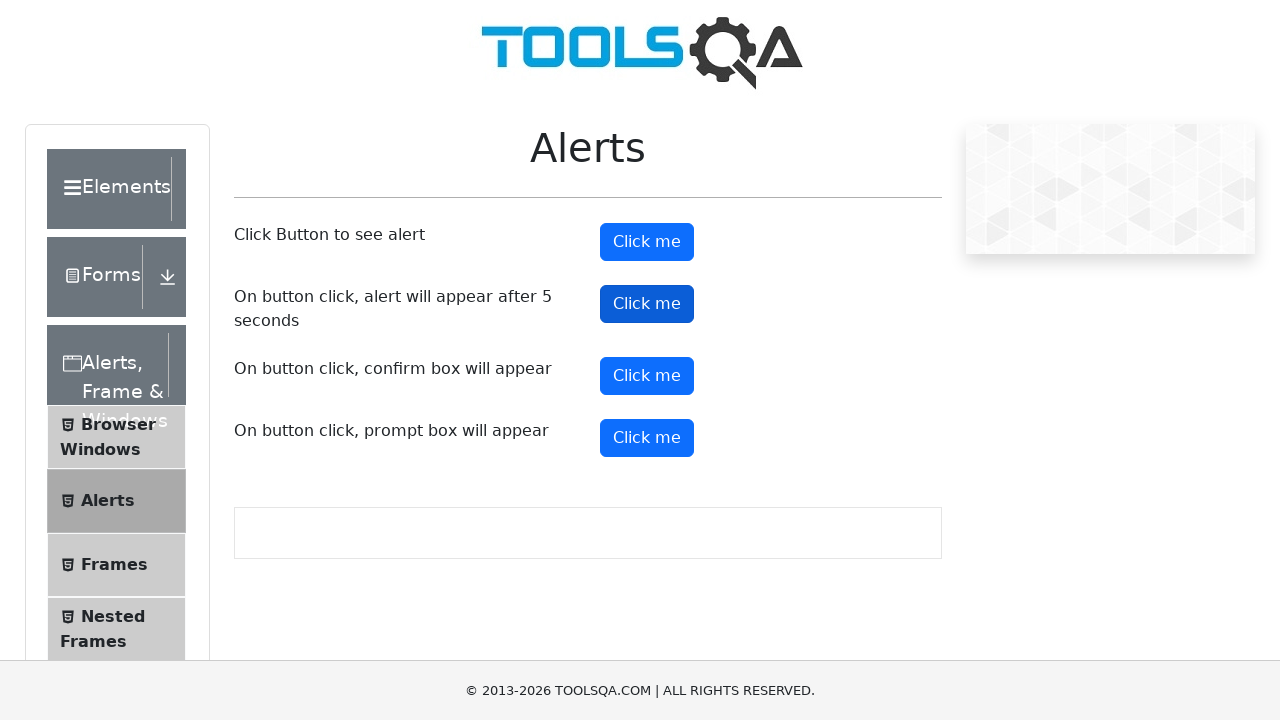